Tests a to-do application by clicking on list items to mark them complete, adding a new to-do item with text "LambdaTest", and verifying the page heading is displayed.

Starting URL: https://stage-lambda-devops-use-only.lambdatestinternal.com/To-do-app/index.html

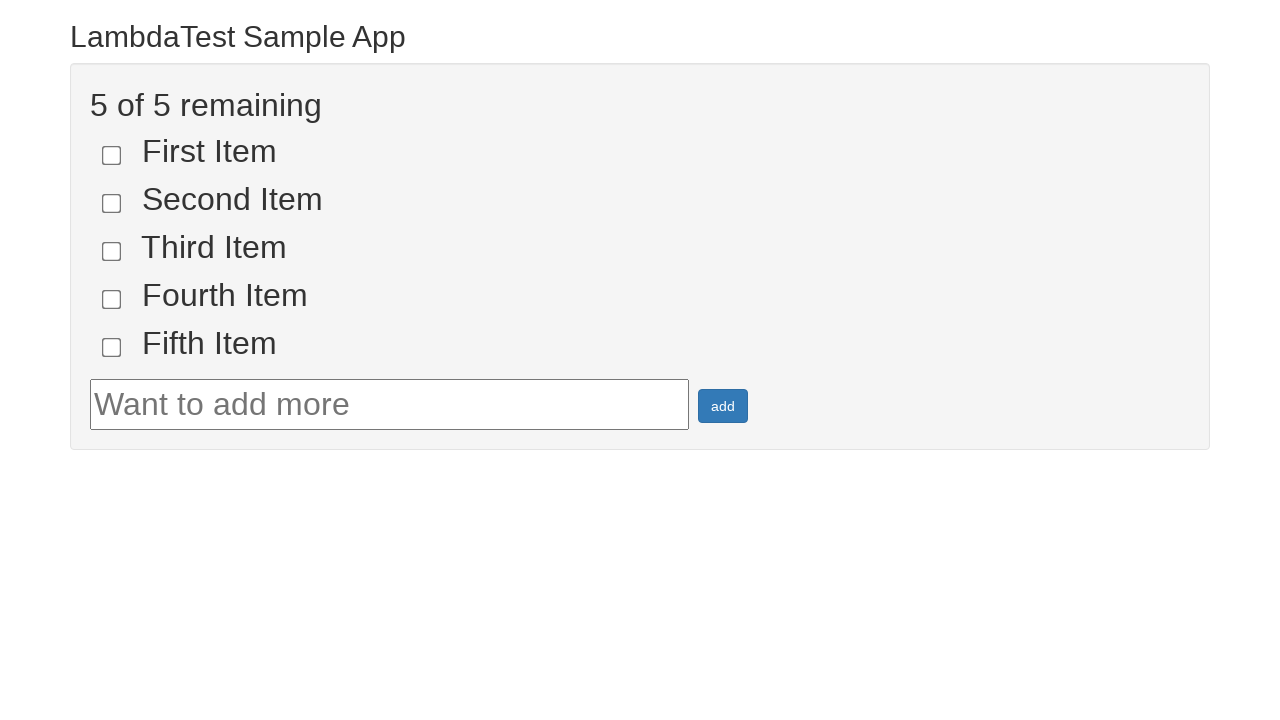

Clicked on the first to-do list item to mark it complete at (112, 155) on [name='li1']
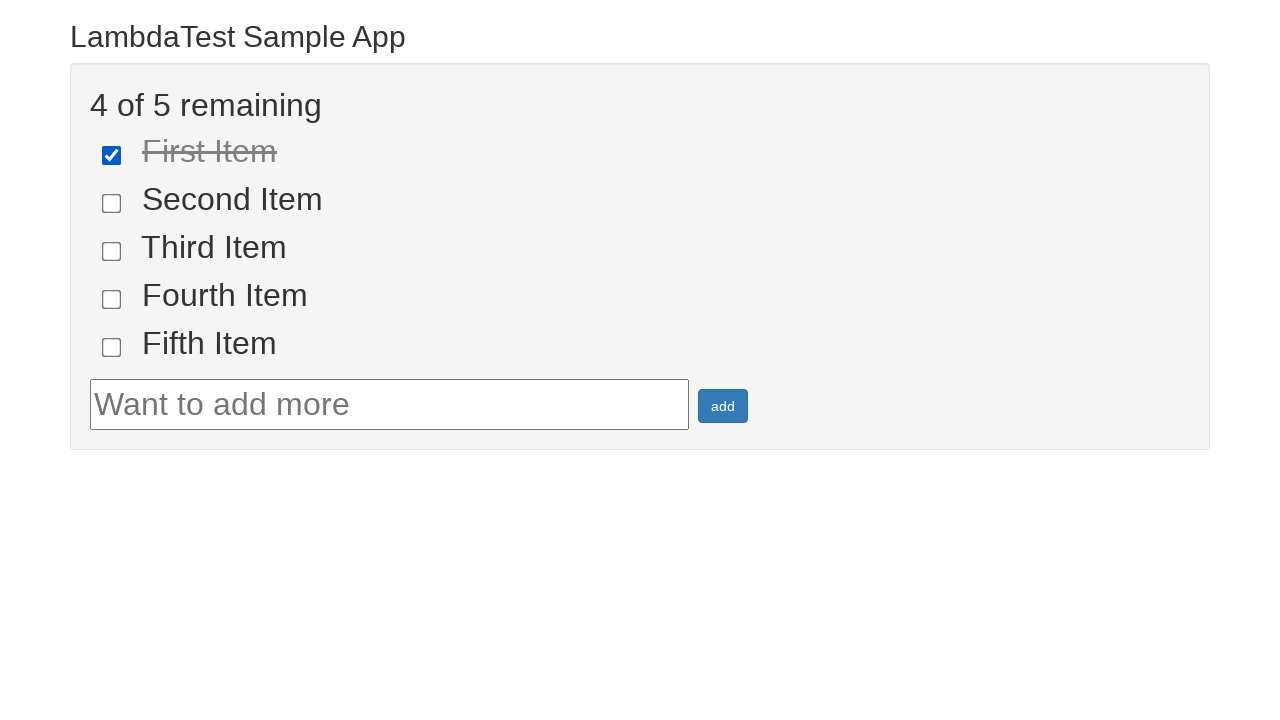

Clicked on the second to-do list item to mark it complete at (112, 203) on [name='li2']
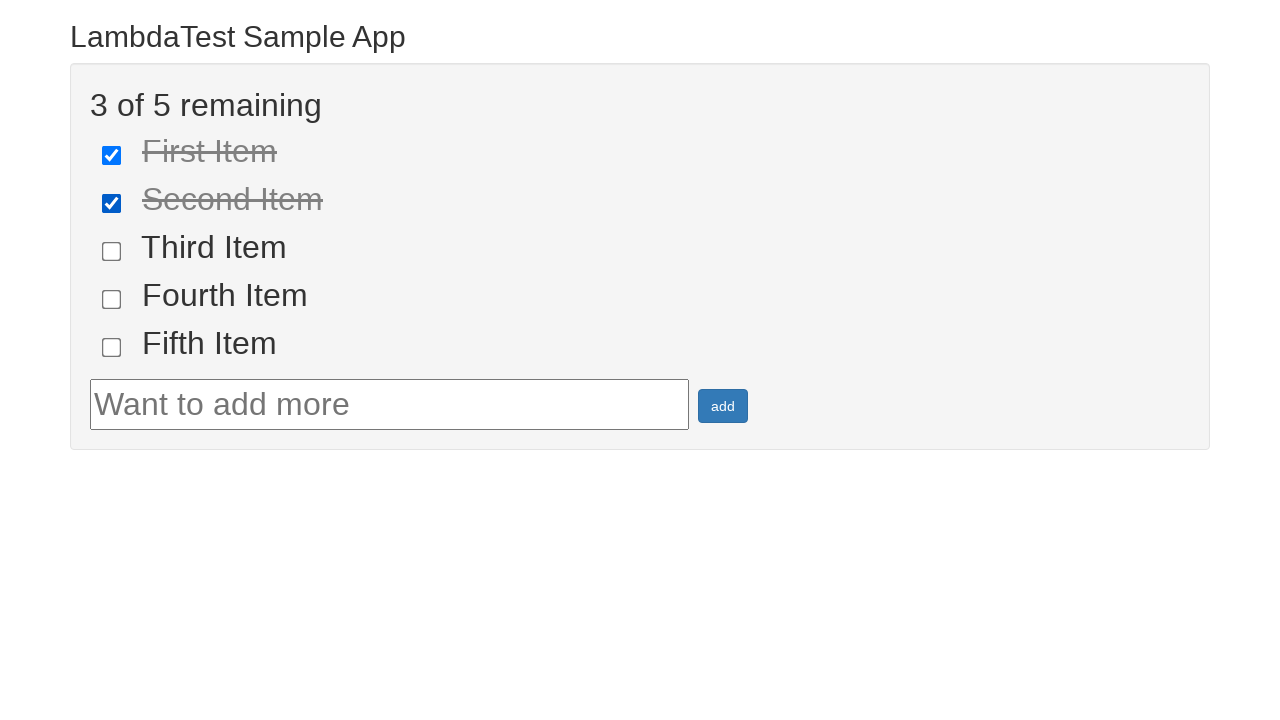

Filled the to-do input field with 'LambdaTest' on #sampletodotext
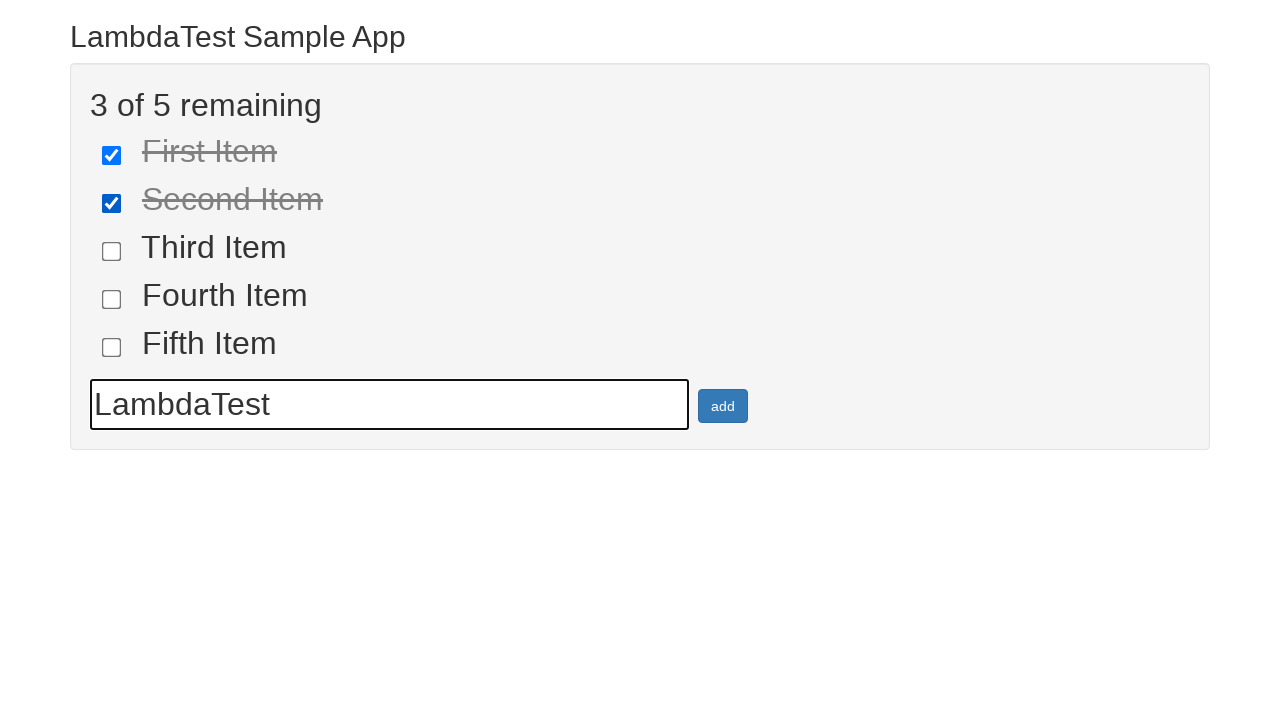

Clicked the add button to create the new to-do item at (723, 406) on #addbutton
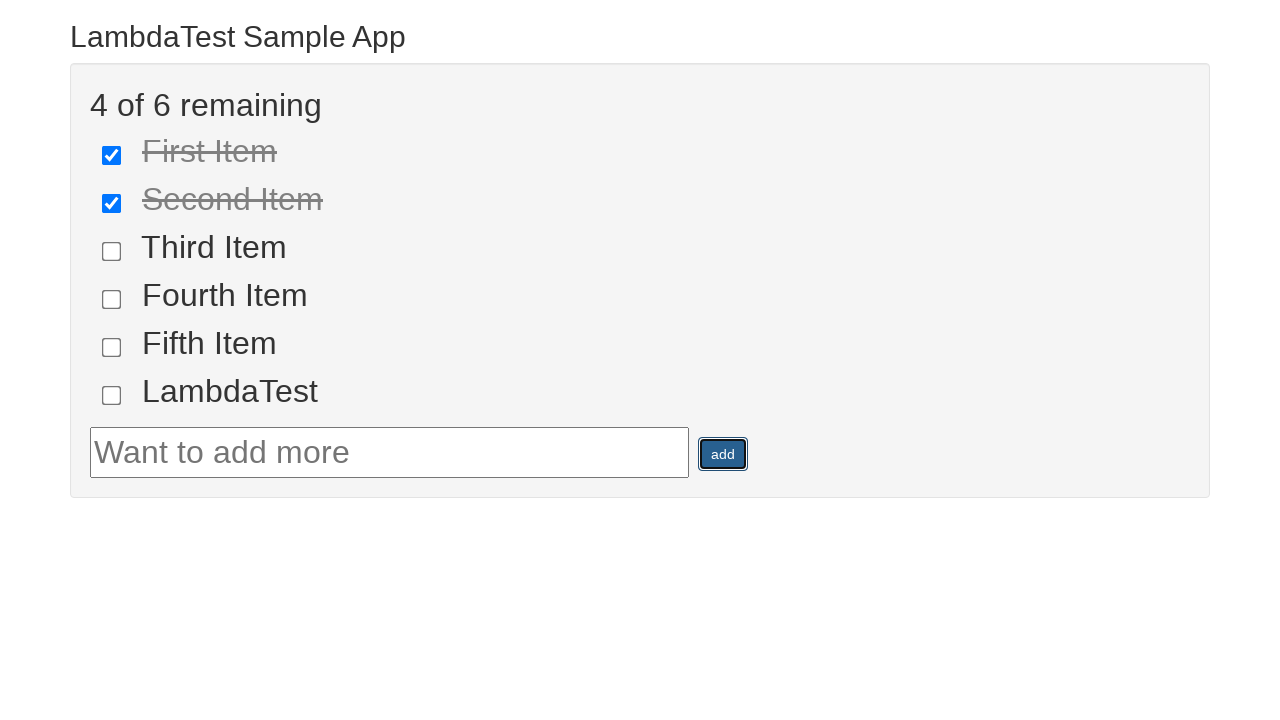

Verified the page heading is visible
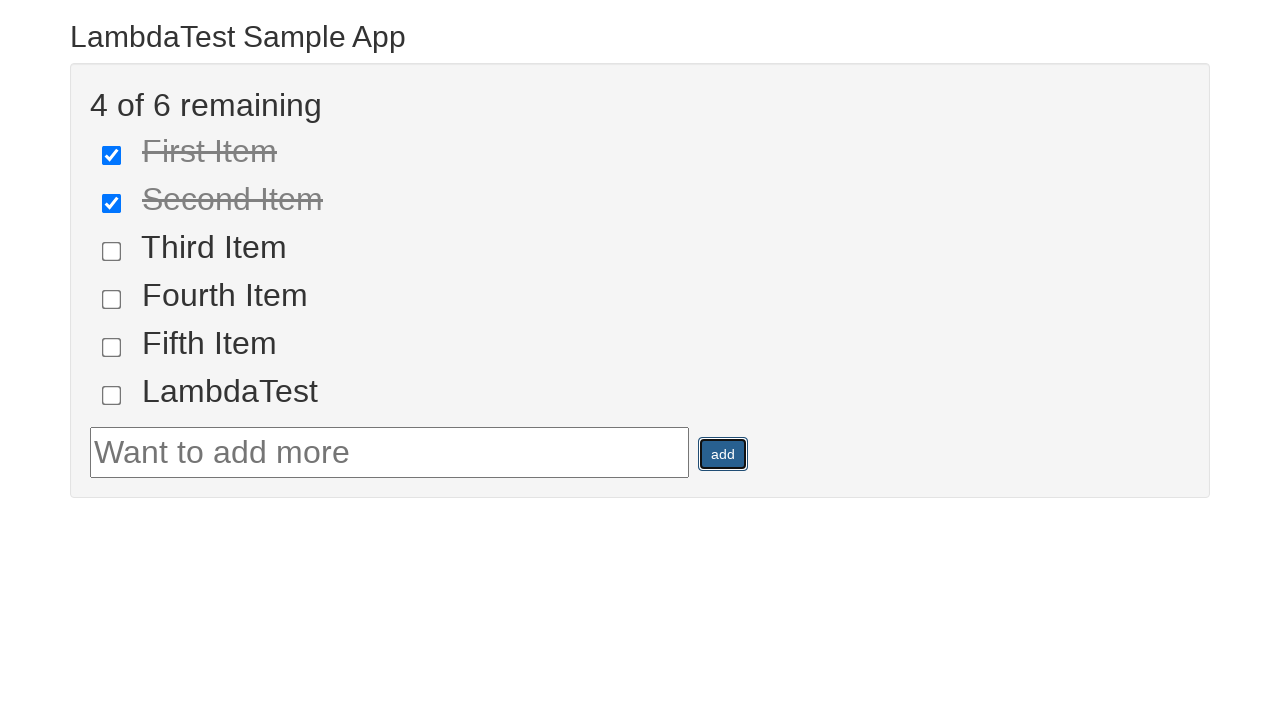

Clicked on the page heading at (640, 36) on .container h2
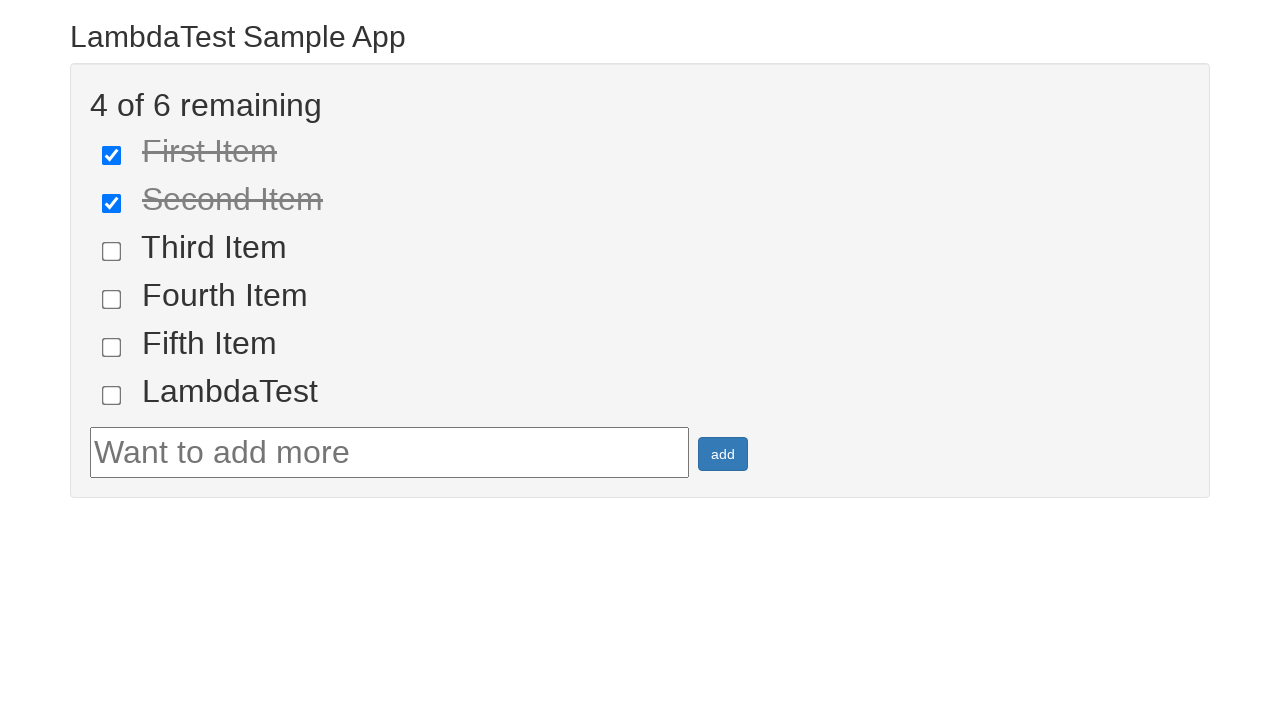

Clicked on the page heading again at (640, 36) on .container h2
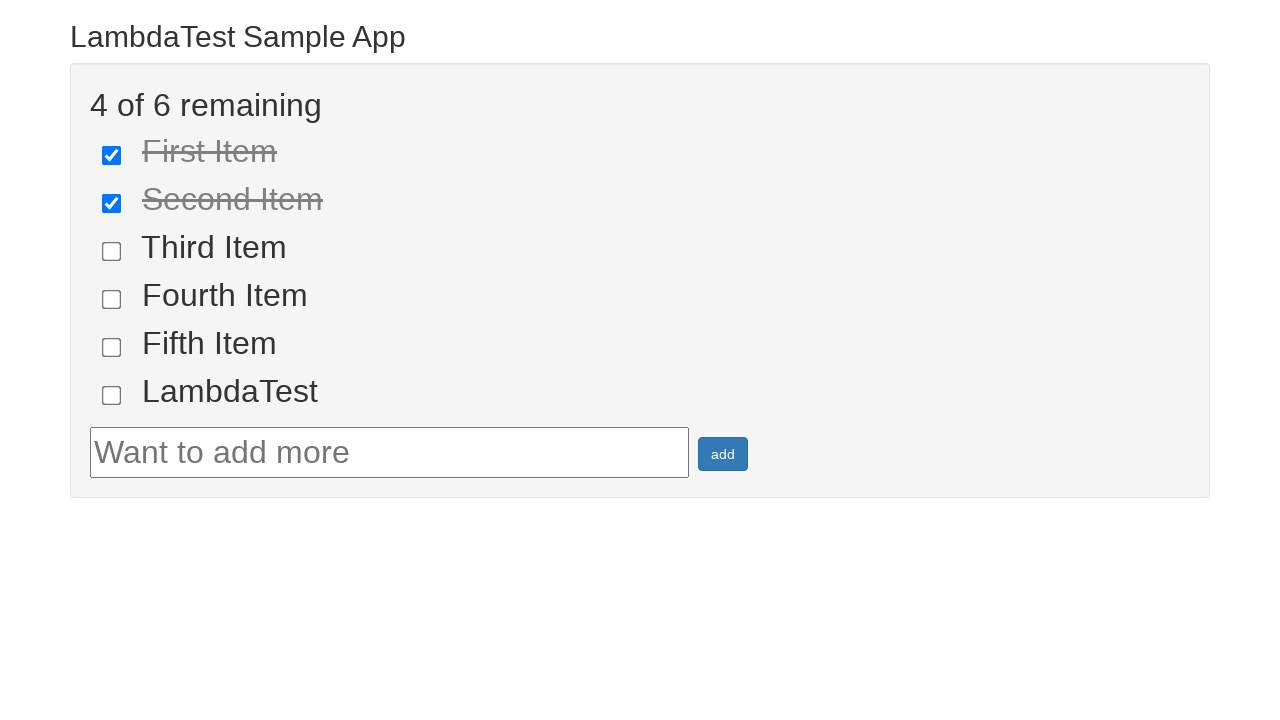

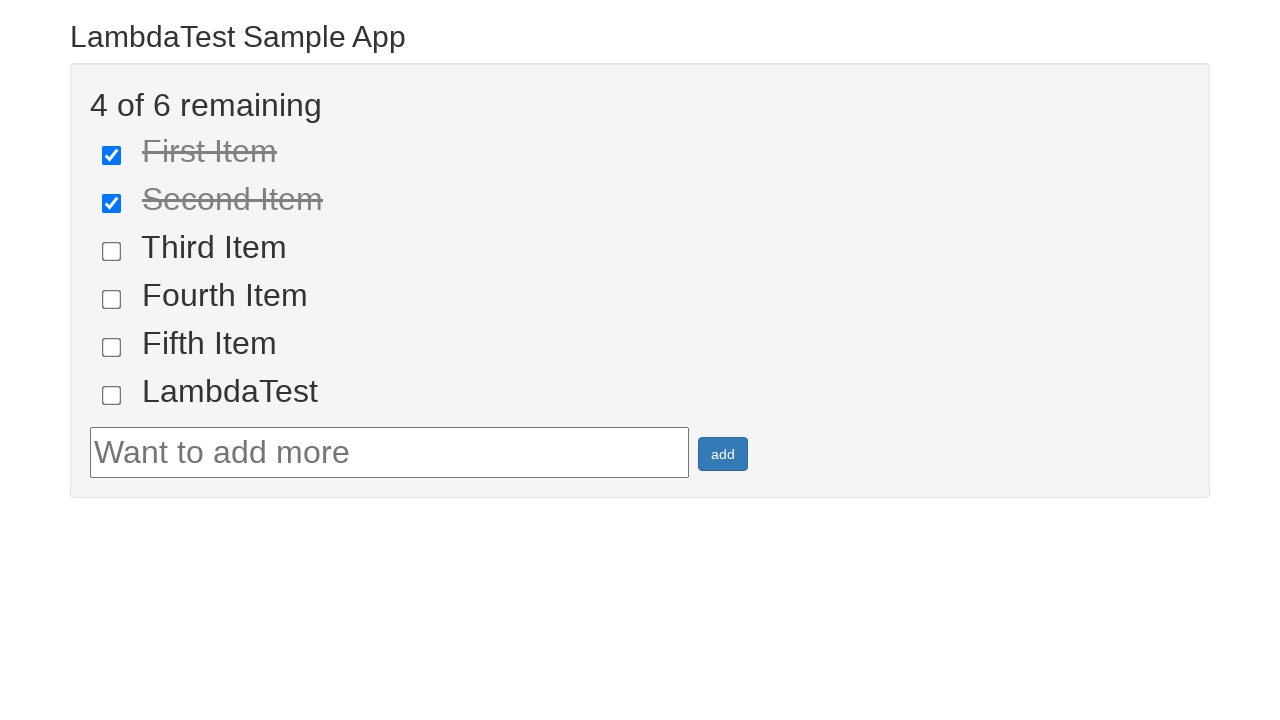